Tests browser tab switching functionality by clicking a link that opens a new tab, switching to it, and verifying the page title has changed

Starting URL: http://the-internet.herokuapp.com/windows

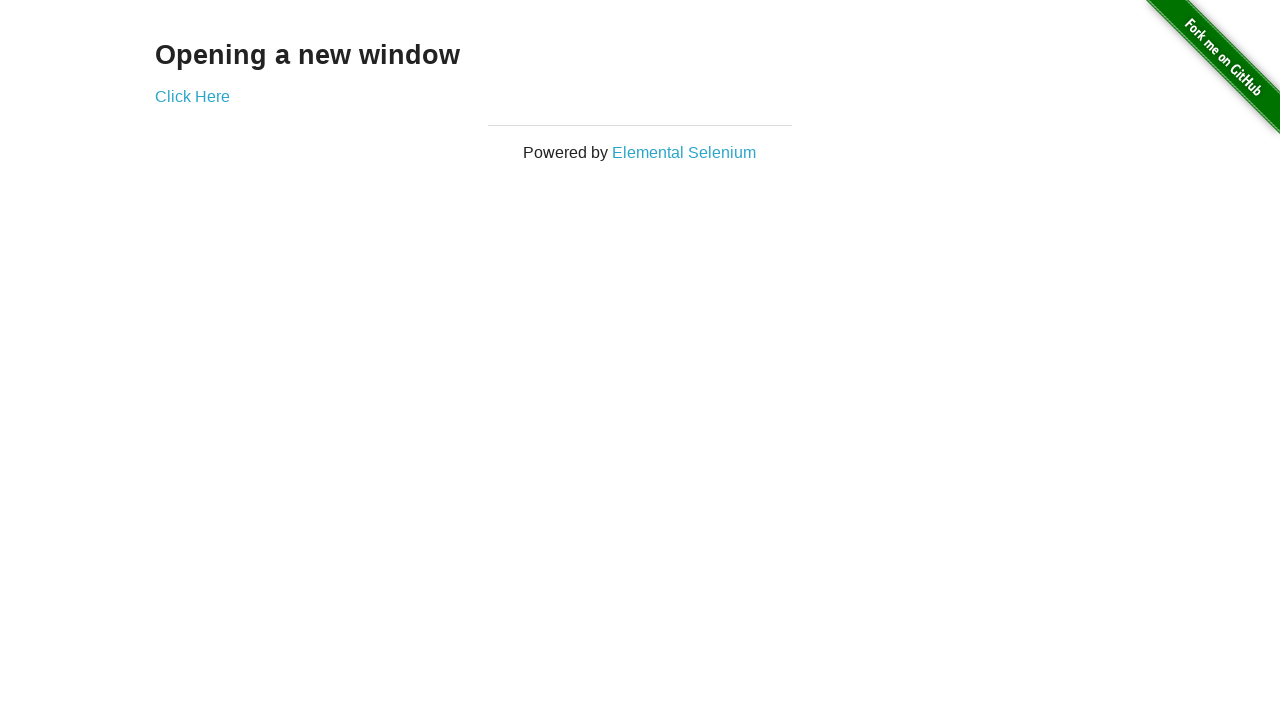

Clicked 'Click Here' link to open new tab at (192, 96) on a:has-text('Click Here')
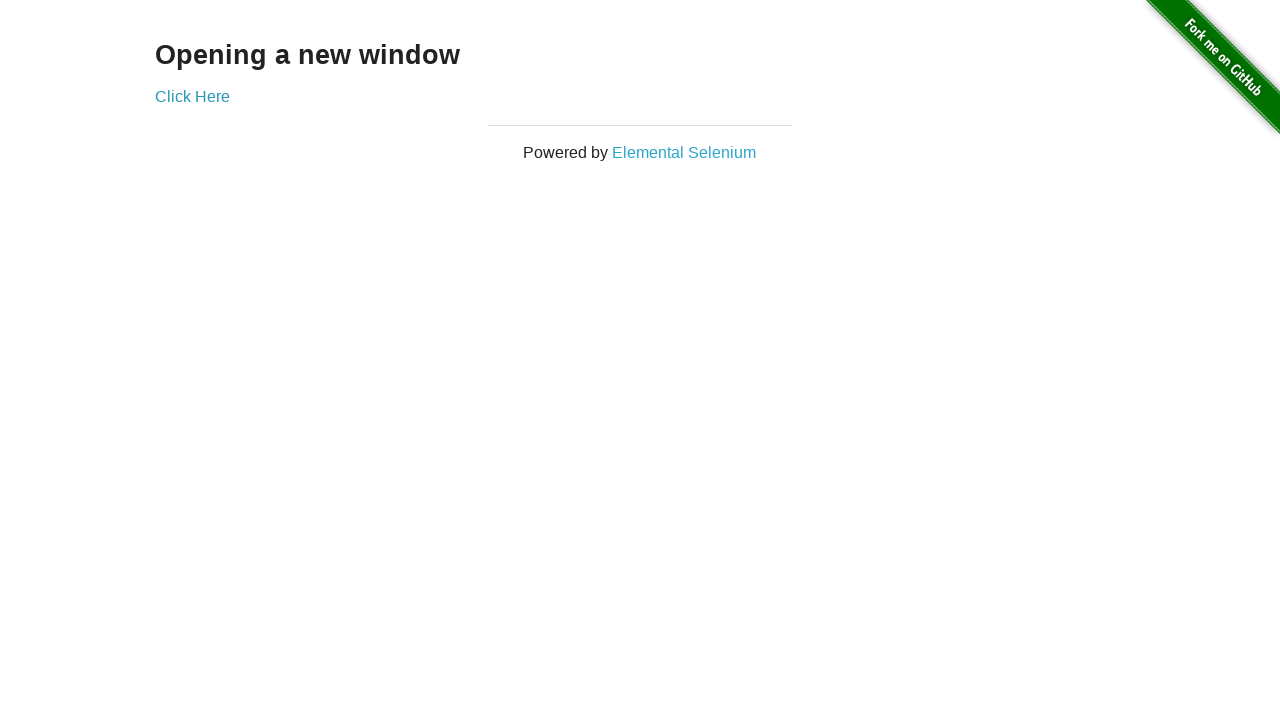

New tab opened and captured
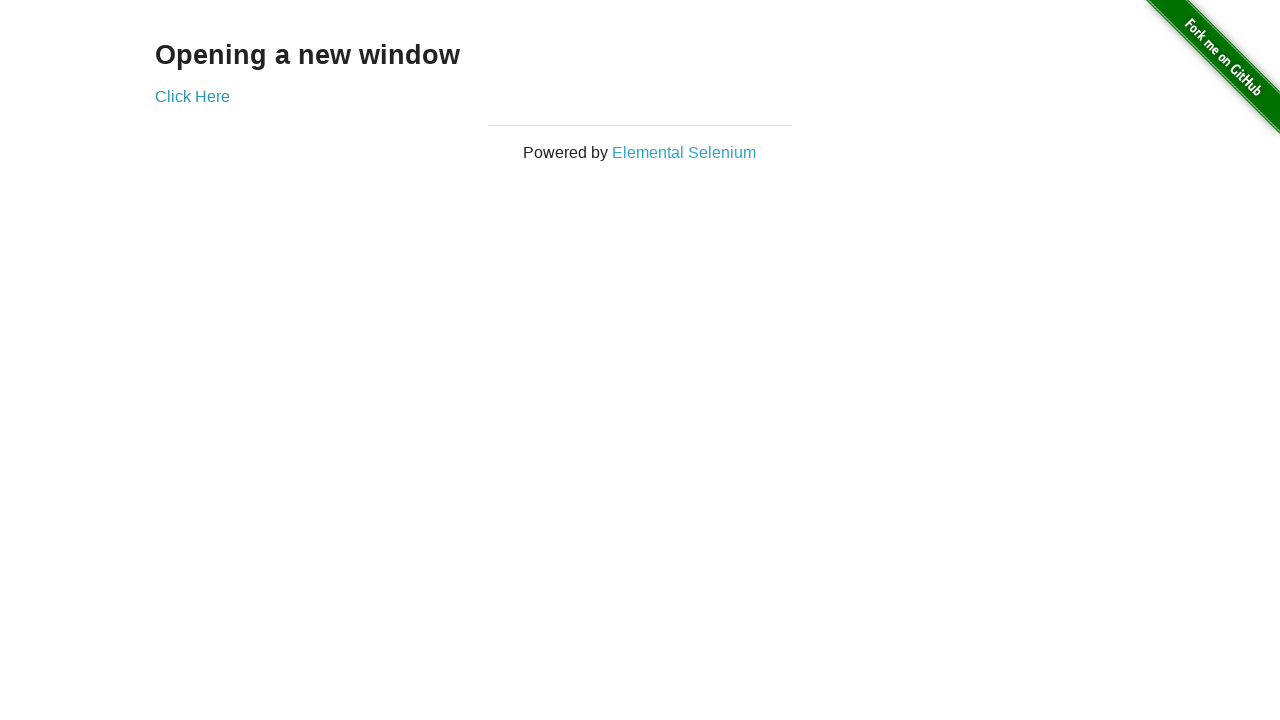

New tab page loaded completely
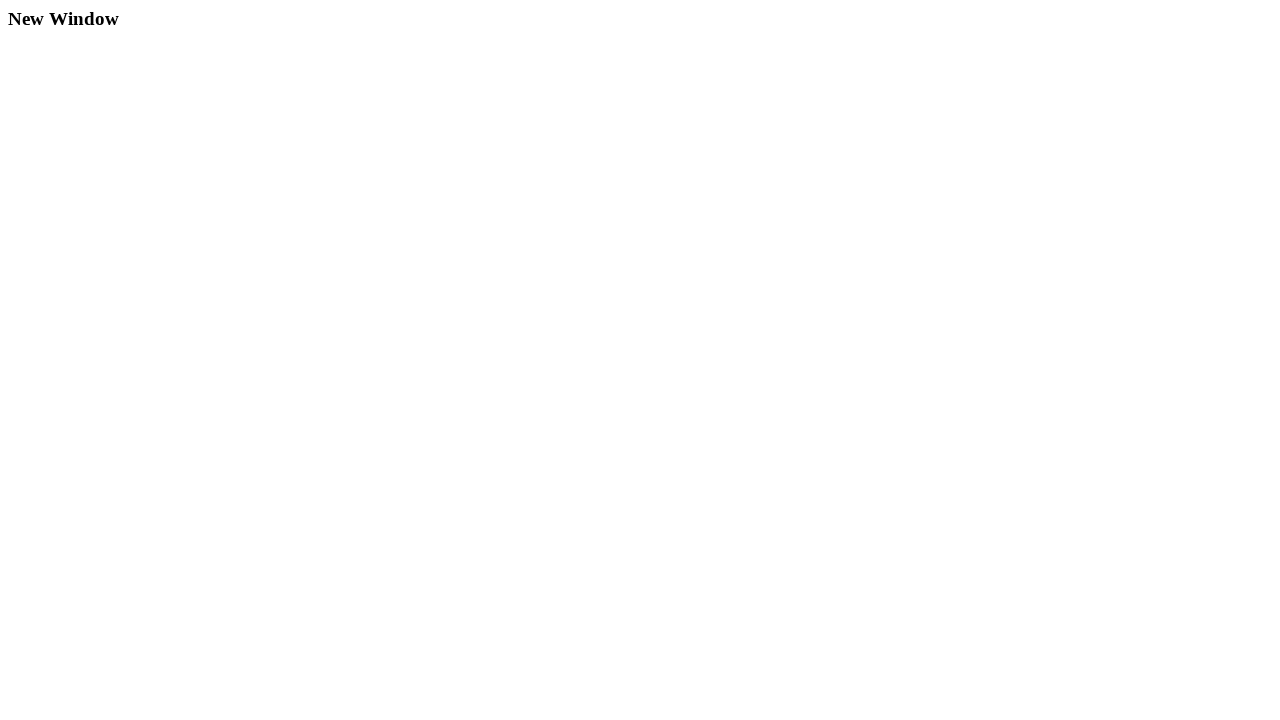

Verified new tab title is 'New Window'
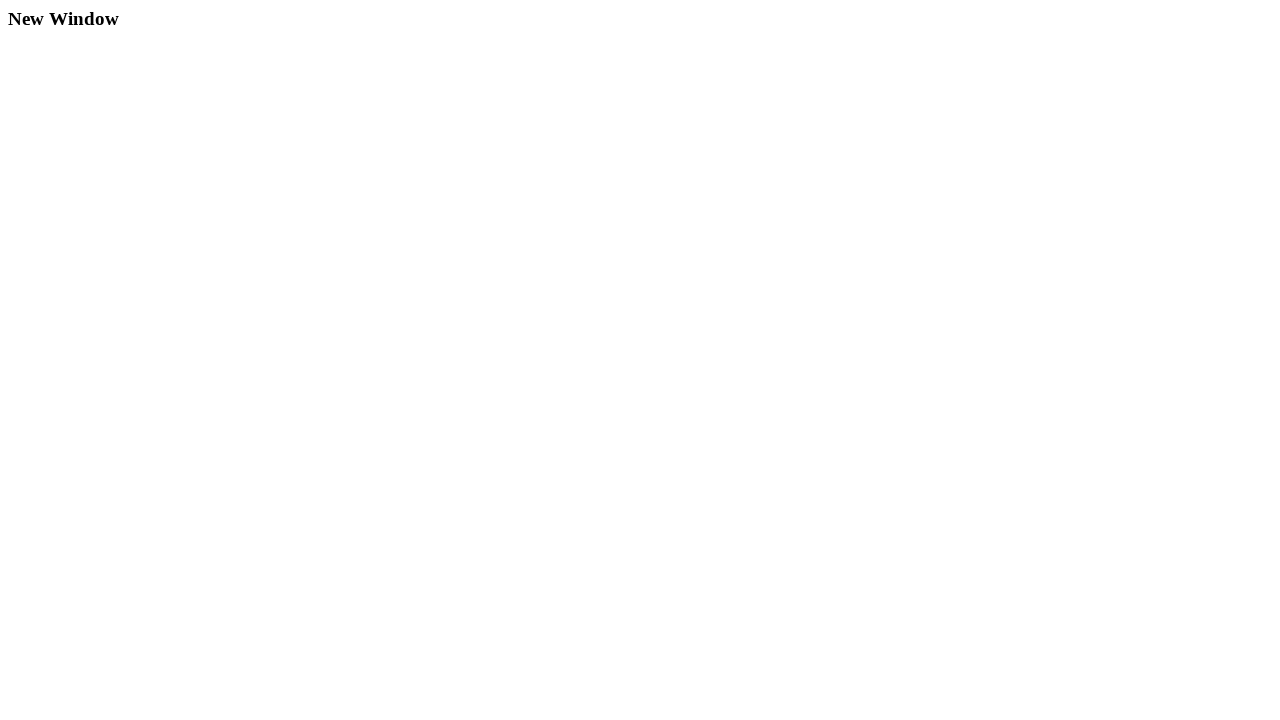

Verified original tab title is 'The Internet'
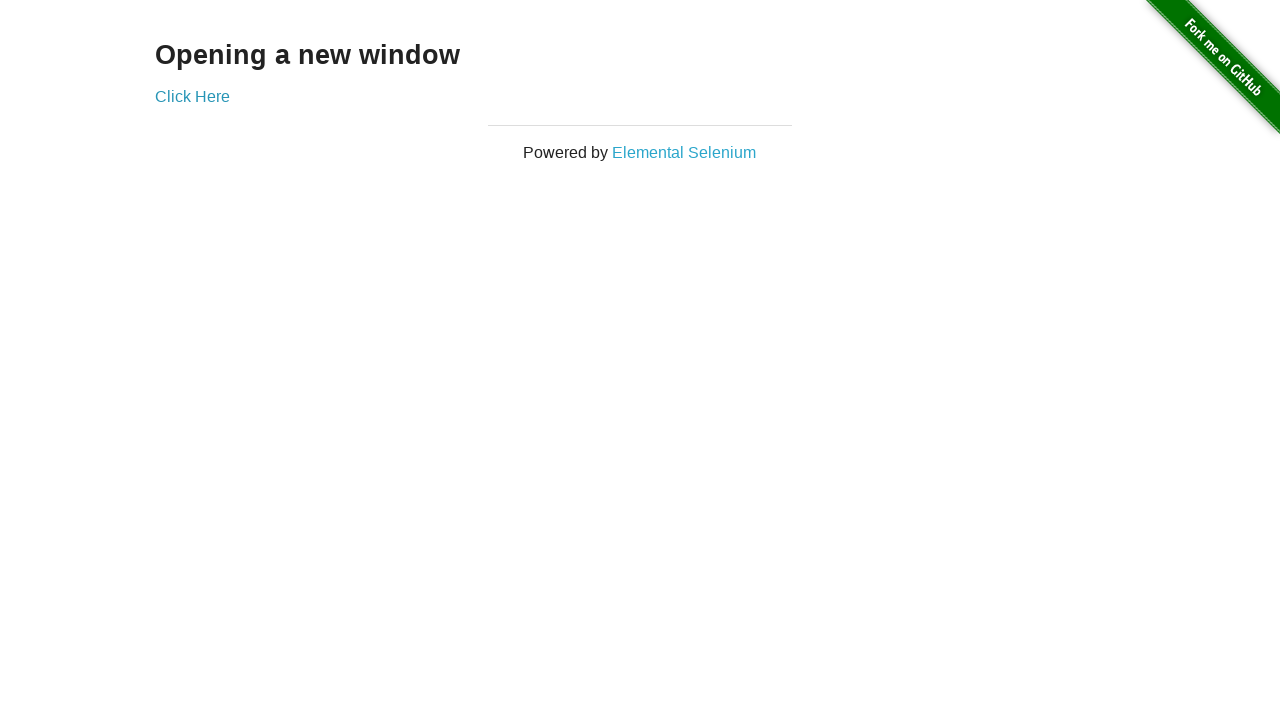

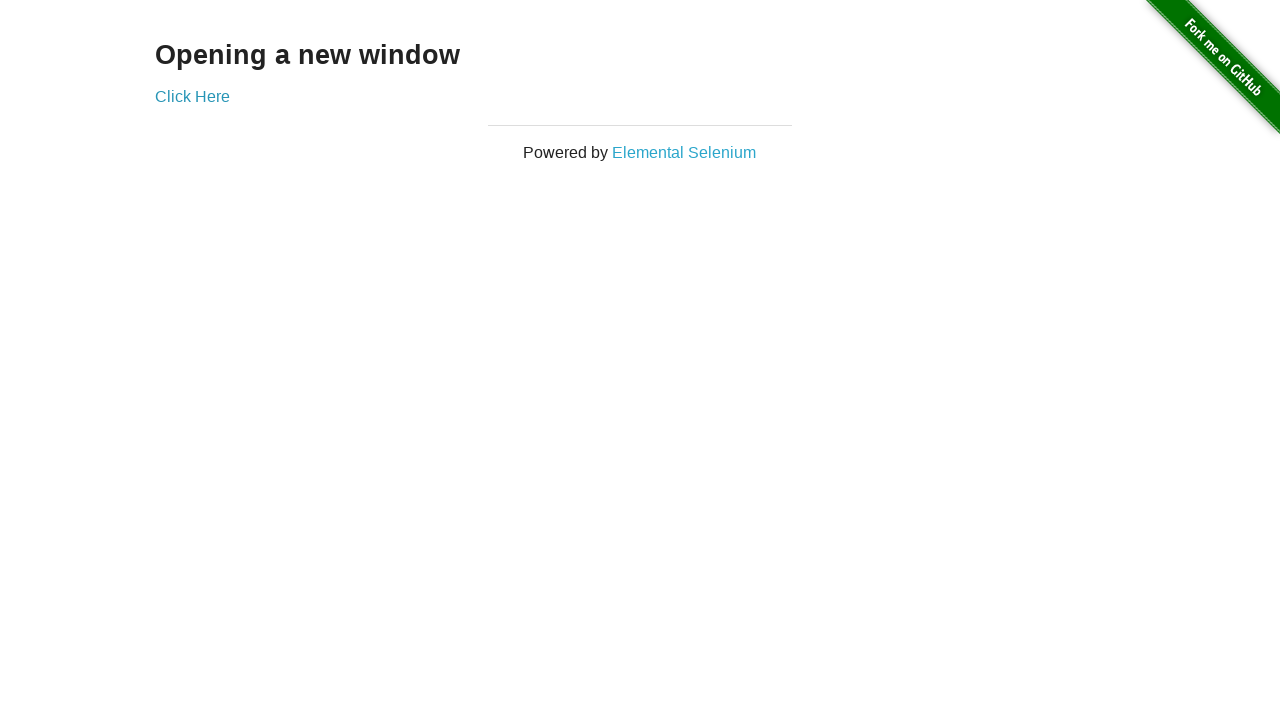